Navigates through W3Schools website by clicking on the SQL link from the Python page, then navigating to the SQL Update page, and finally clicking the next page navigation button.

Starting URL: https://www.w3schools.com/python/default.asp

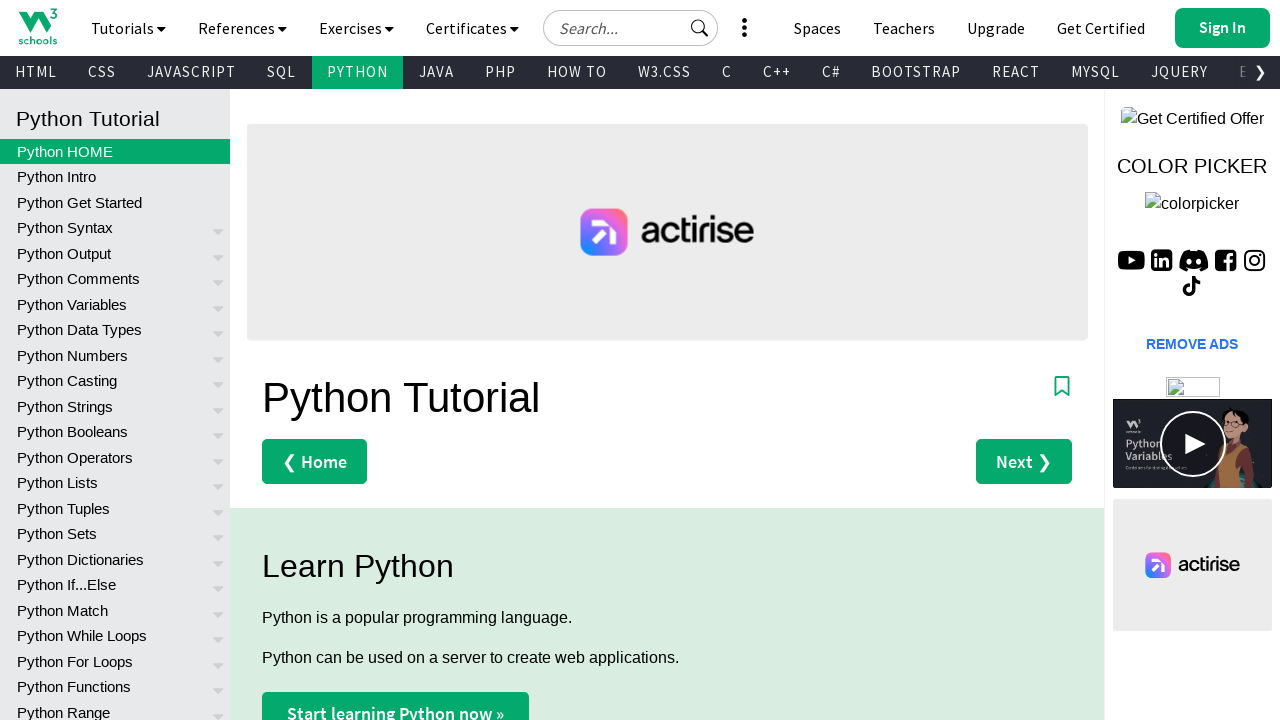

Clicked on SQL link from Python page at (282, 72) on xpath=//a[text()='SQL']
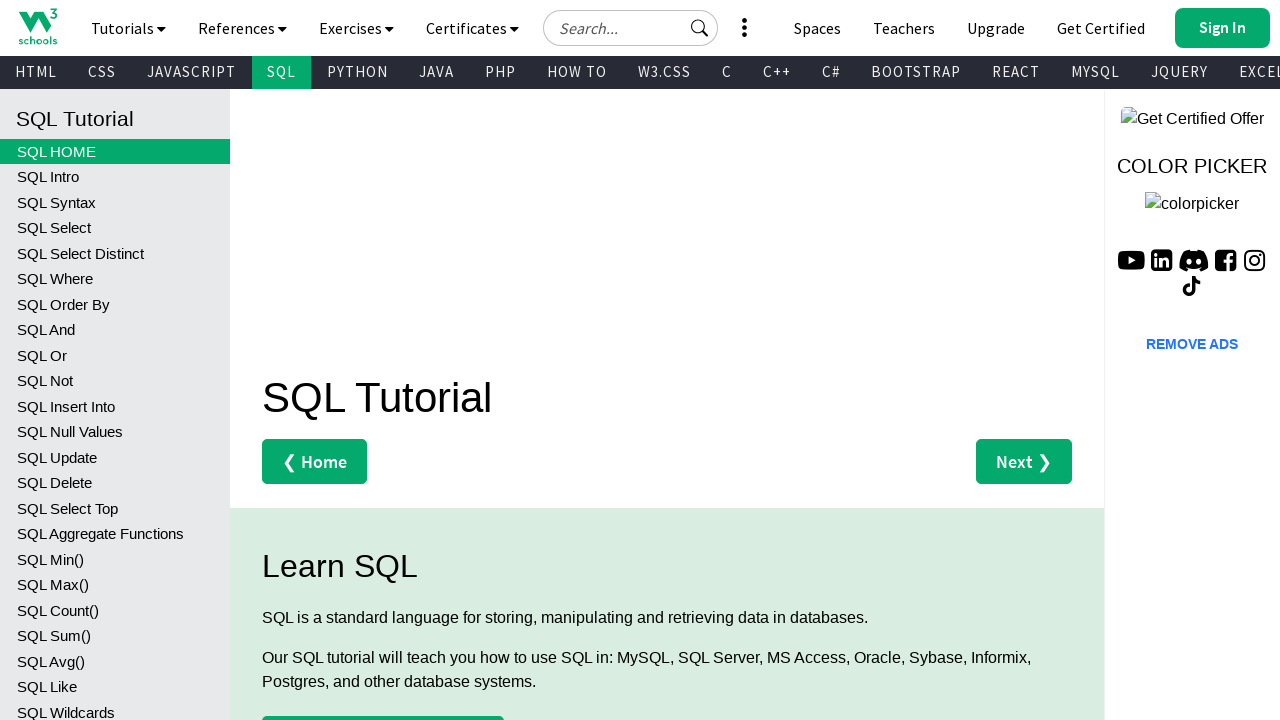

Clicked on SQL Update link at (115, 457) on a:has-text('SQL Update')
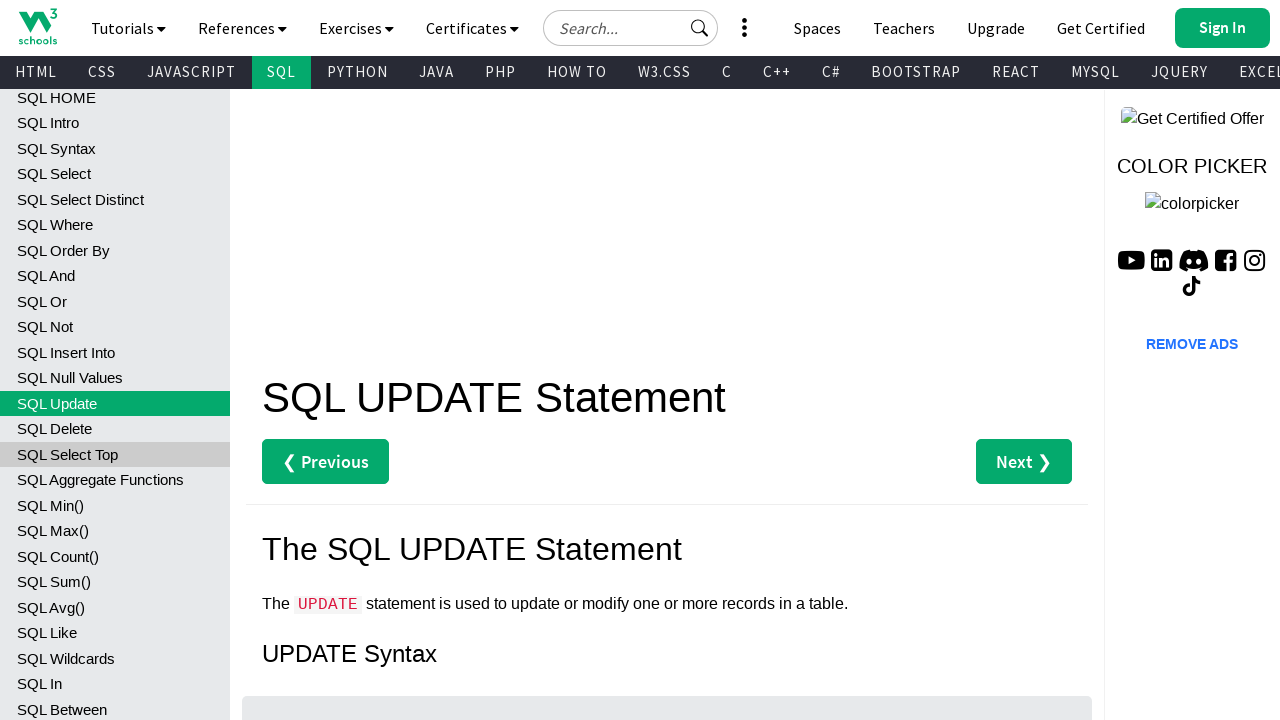

Clicked next page navigation button at (1024, 462) on a.w3-right.w3-btn
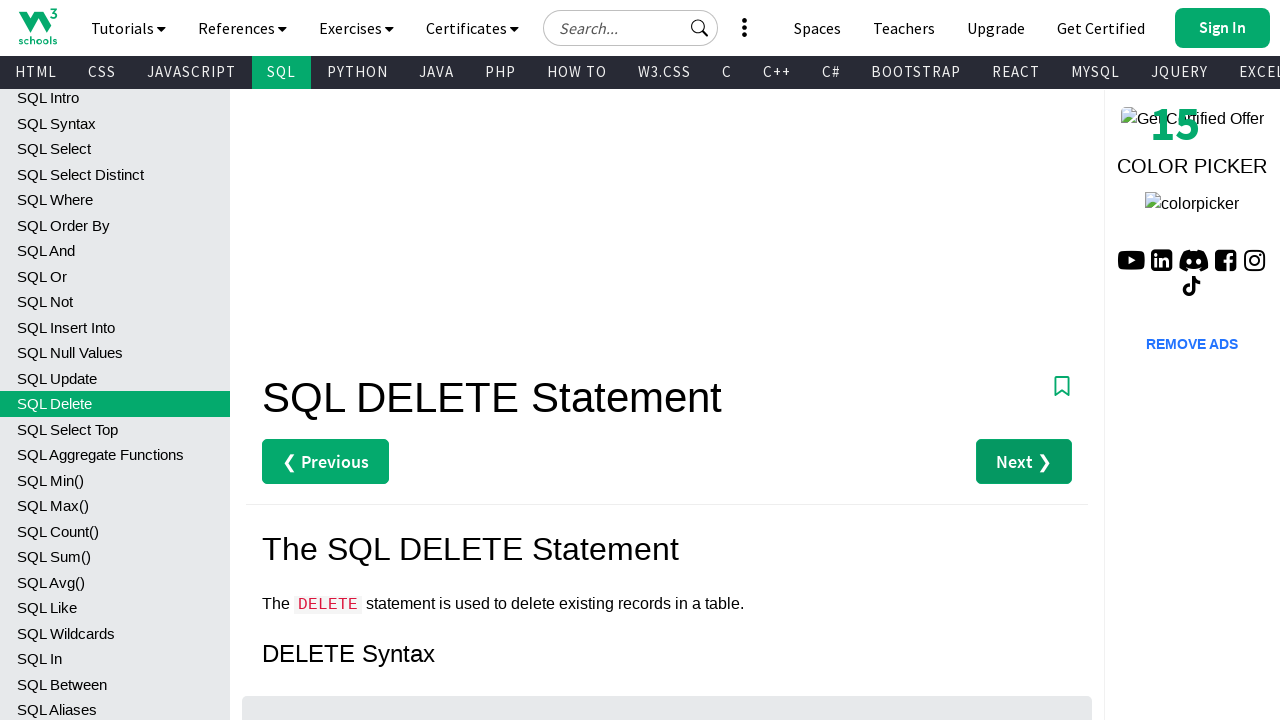

Page load completed and network idle
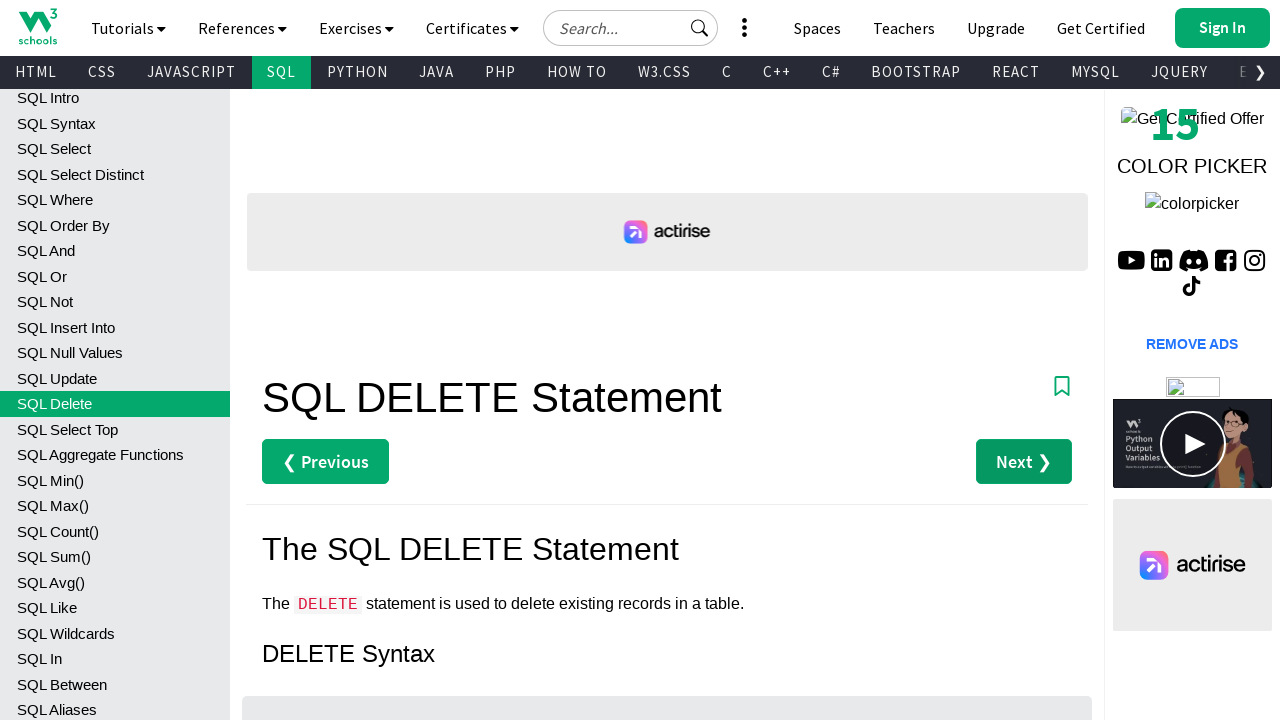

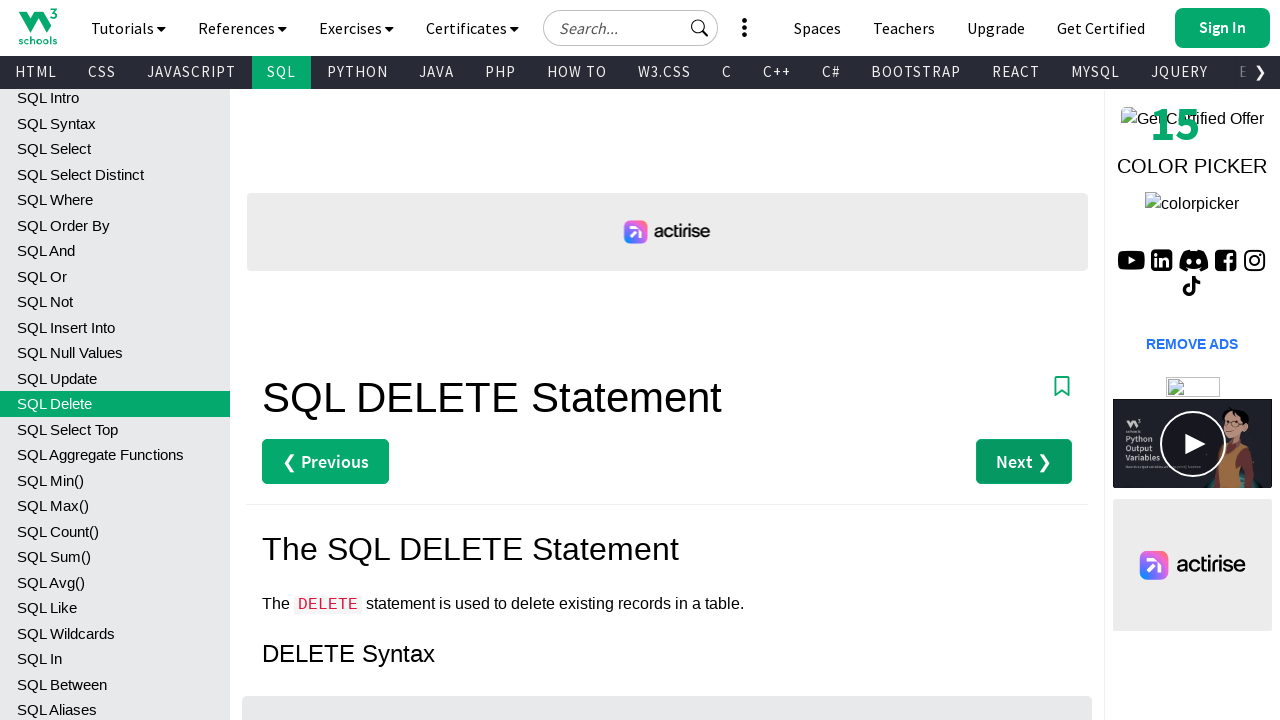